Tests iframe handling by navigating to a W3Schools tryit page and filling a form field inside an iframe using the frame name method.

Starting URL: https://www.w3schools.com/html/tryit.asp?filename=tryhtml5_input_form

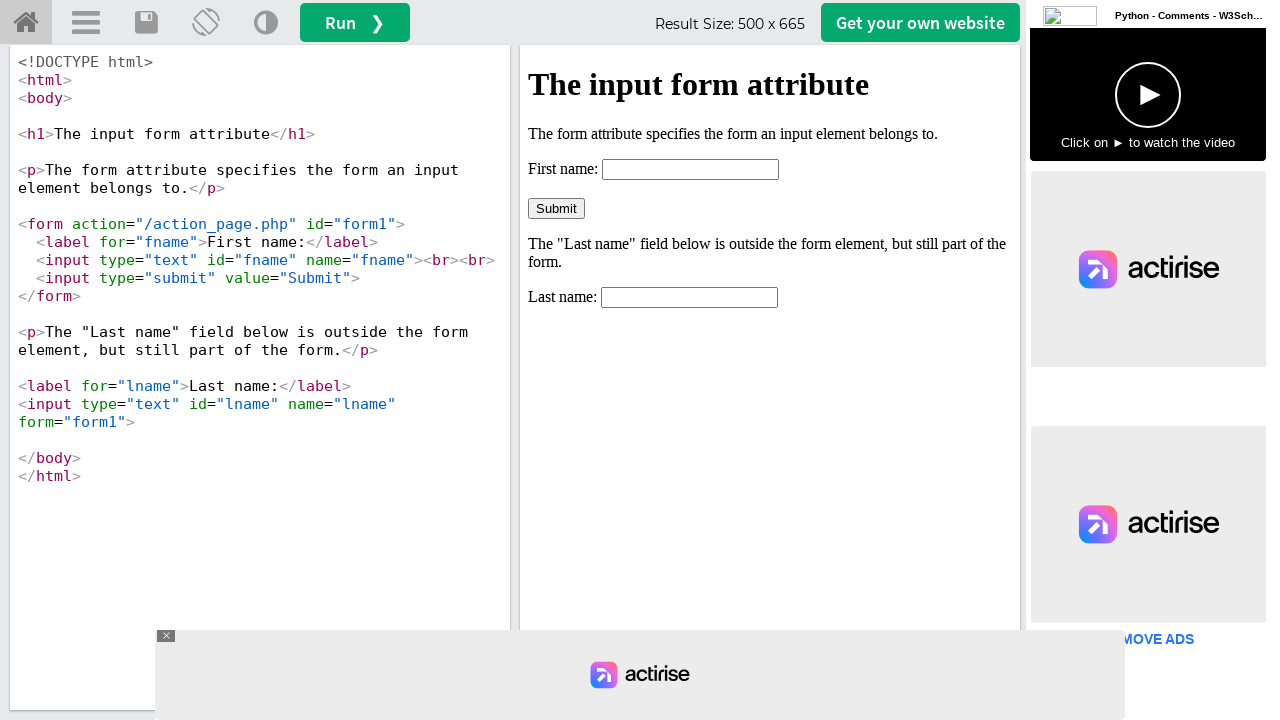

Located iframe with name 'iframeResult'
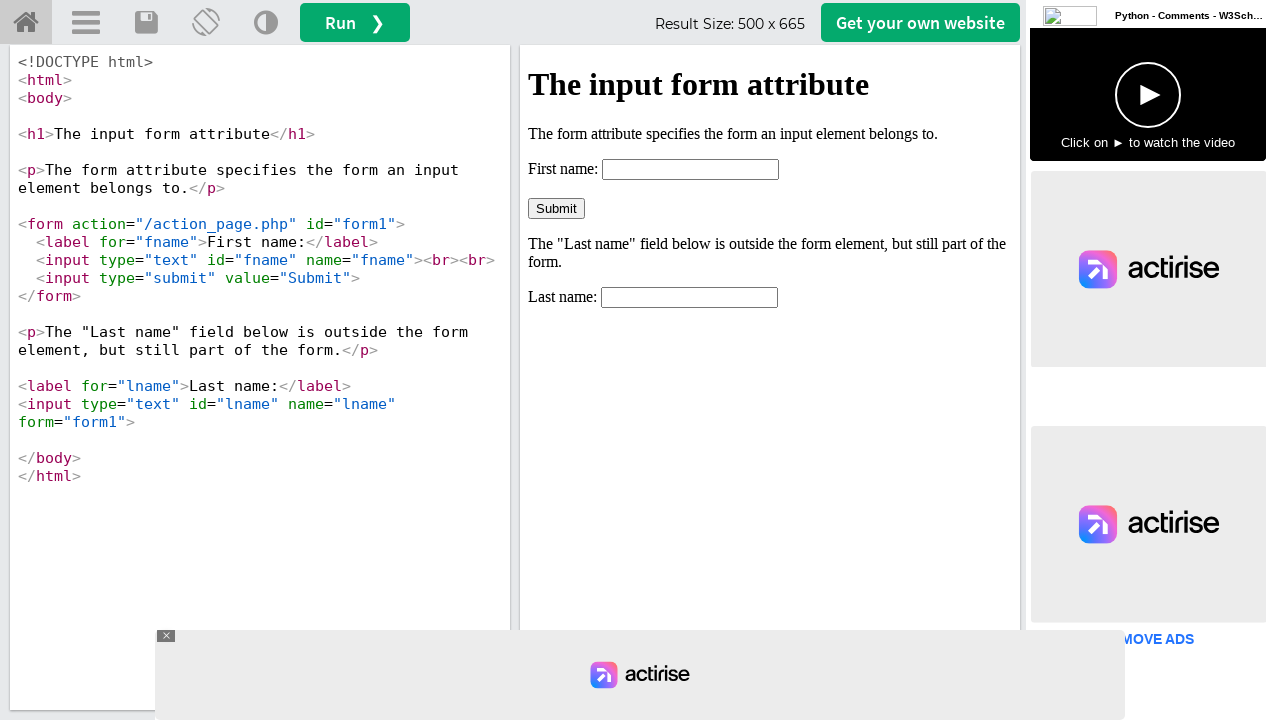

Filled form field '#fname' with 'Test automation' inside iframe on #fname
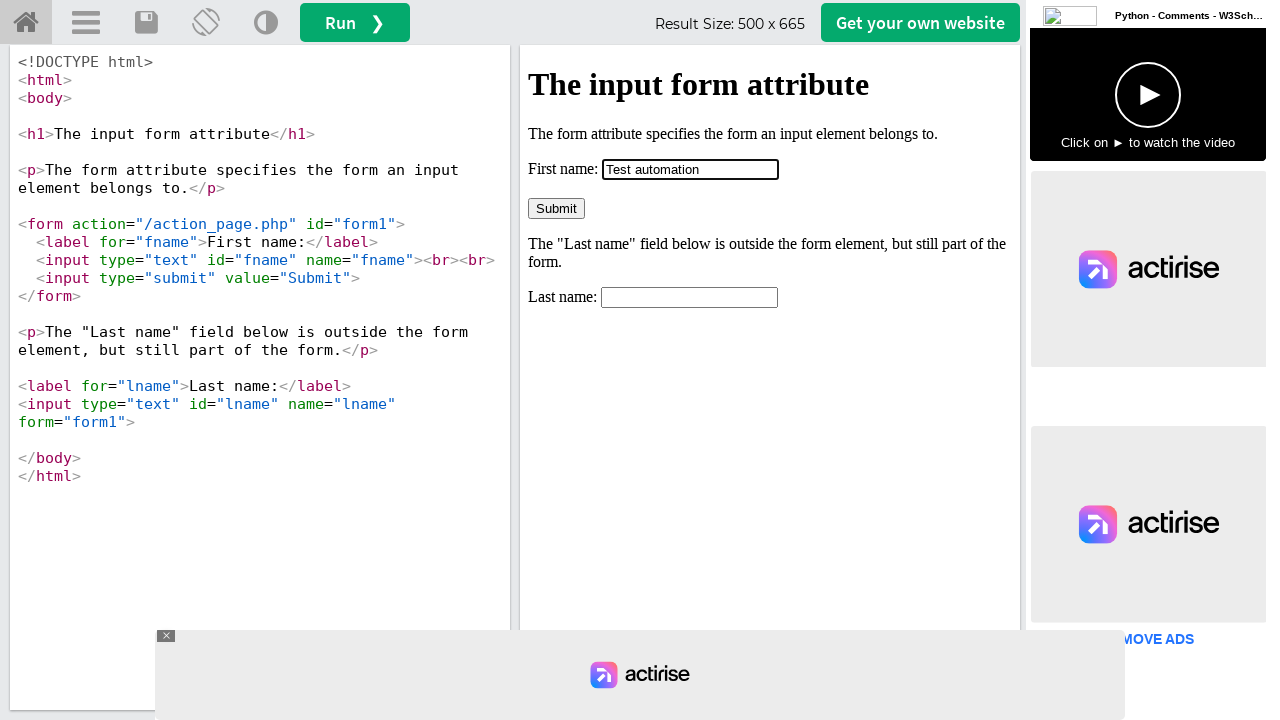

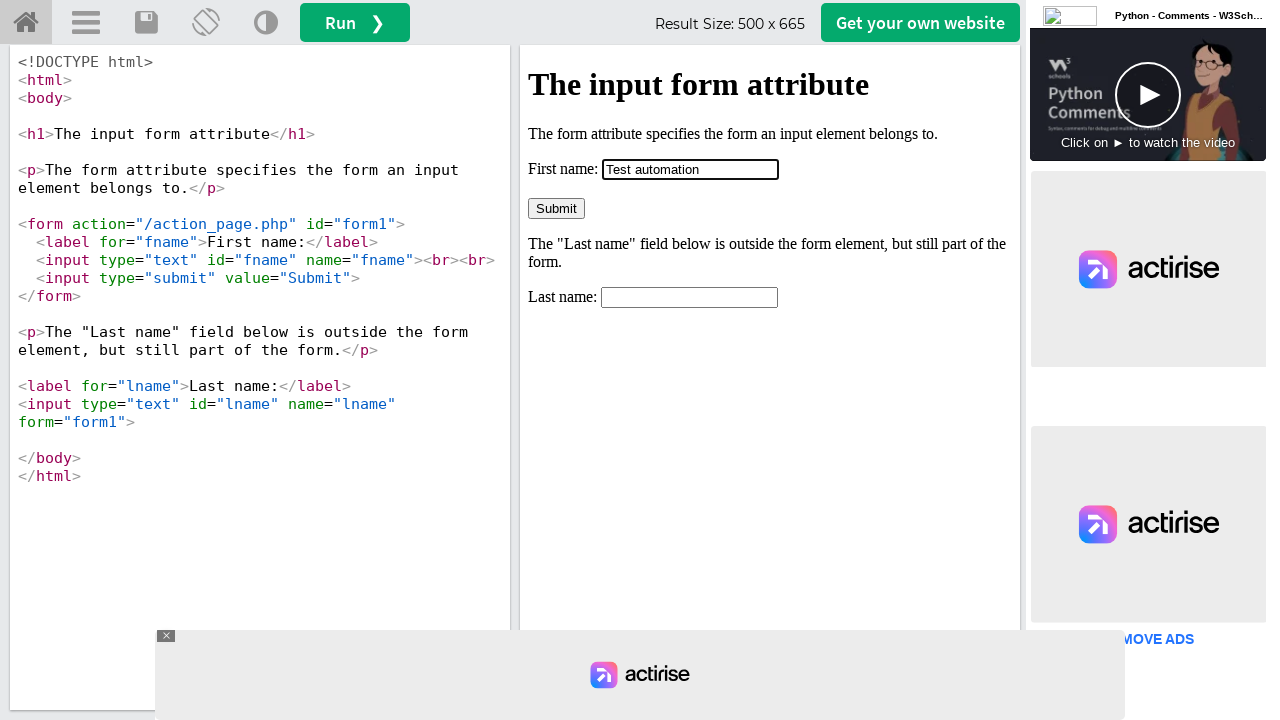